Tests form input functionality by clearing a text field and entering a name value into field1 on a test automation practice page.

Starting URL: https://testautomationpractice.blogspot.com/

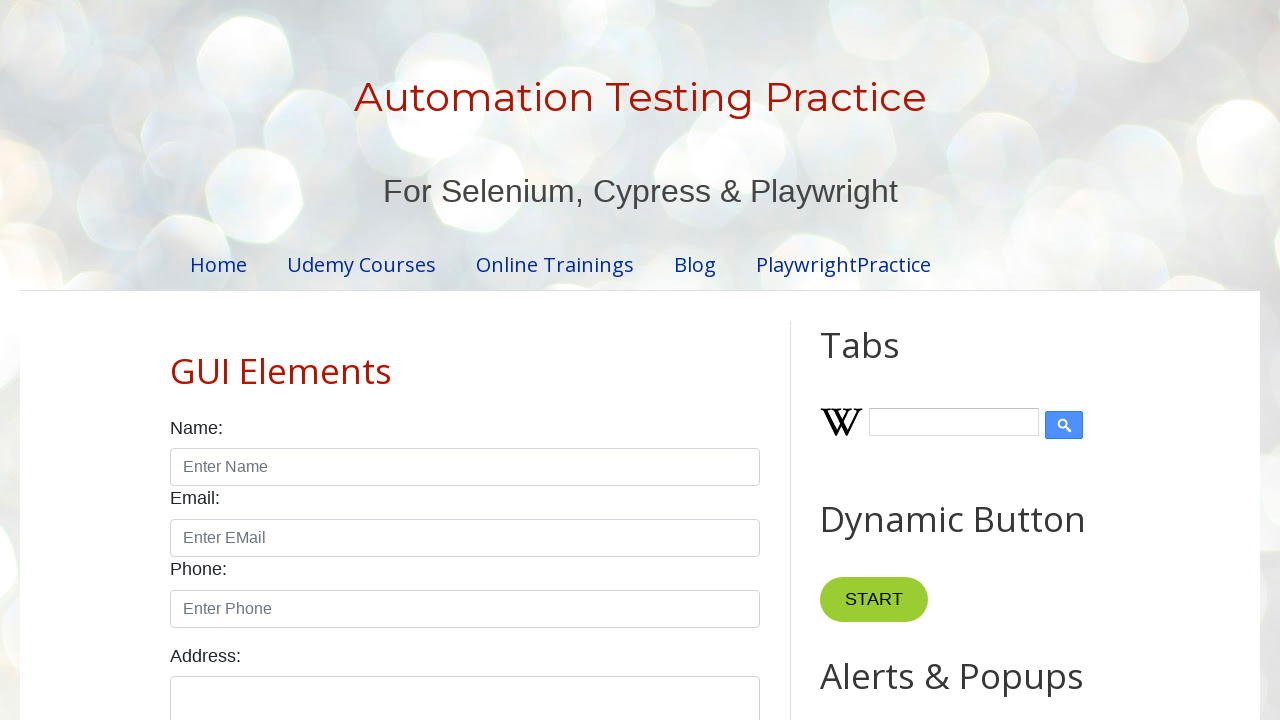

Navigated to test automation practice page
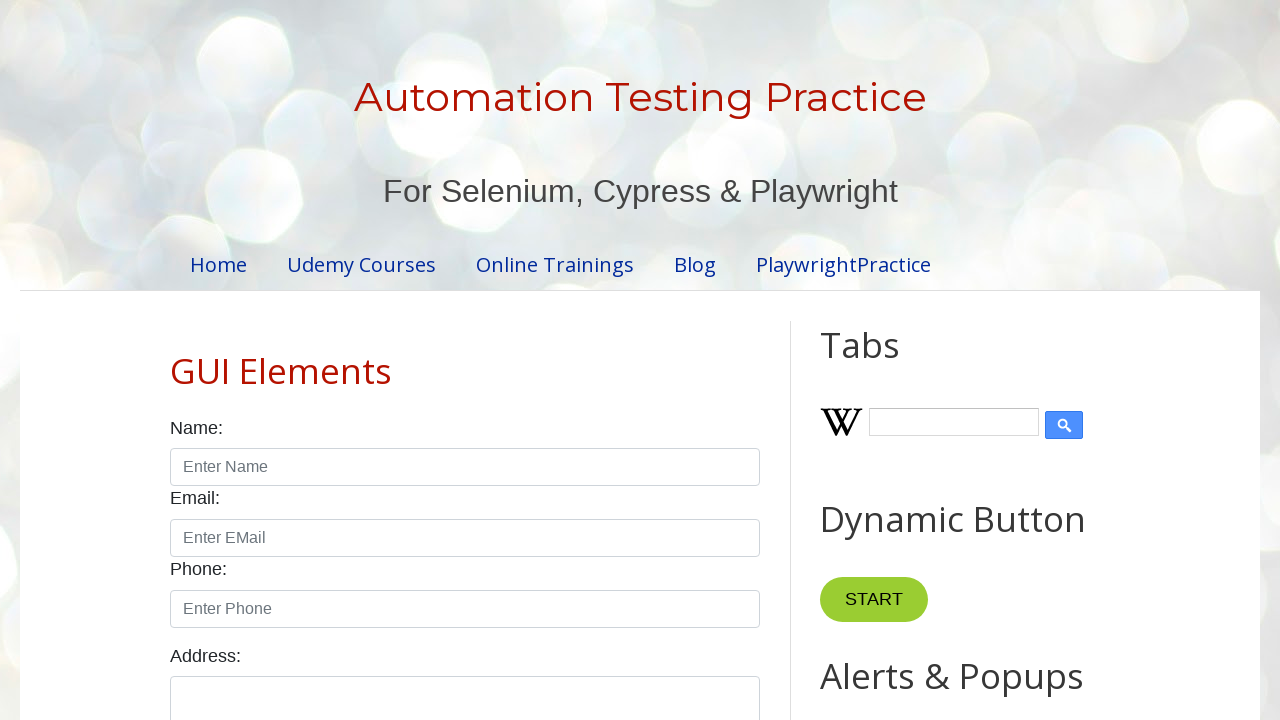

Cleared field1 text input on #field1
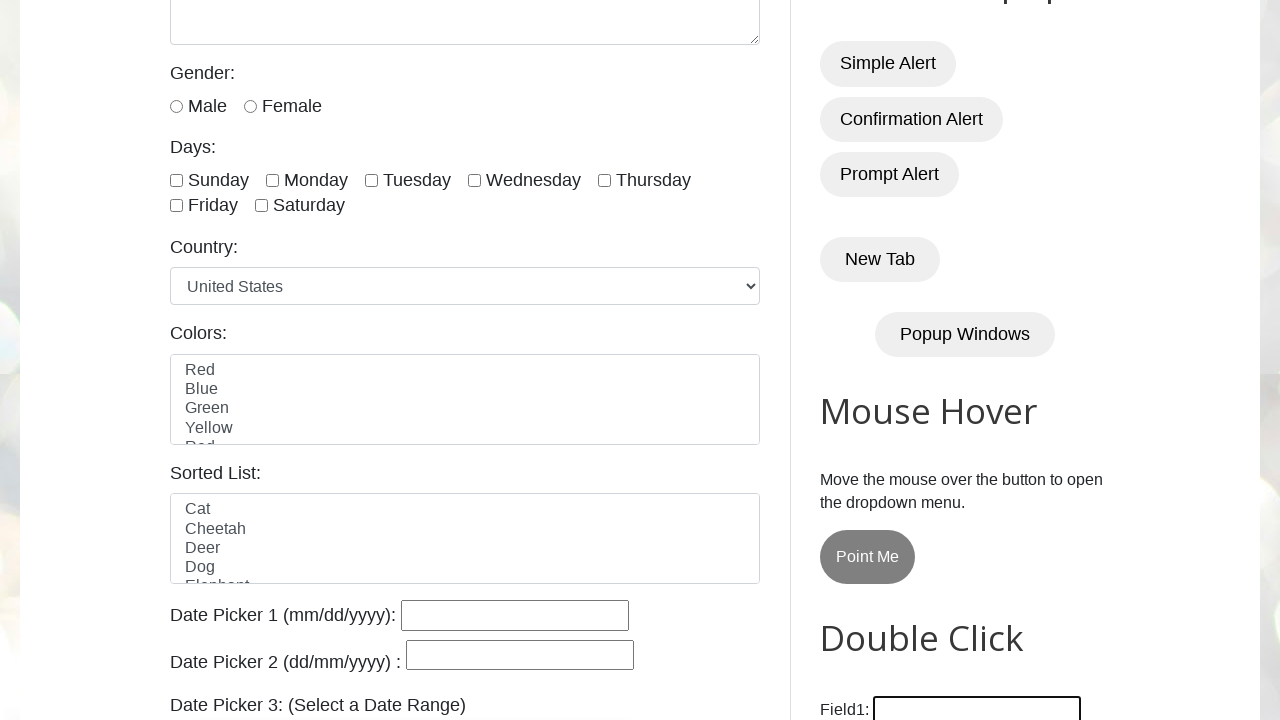

Entered 'Himaja Yerrabolu' into field1 on #field1
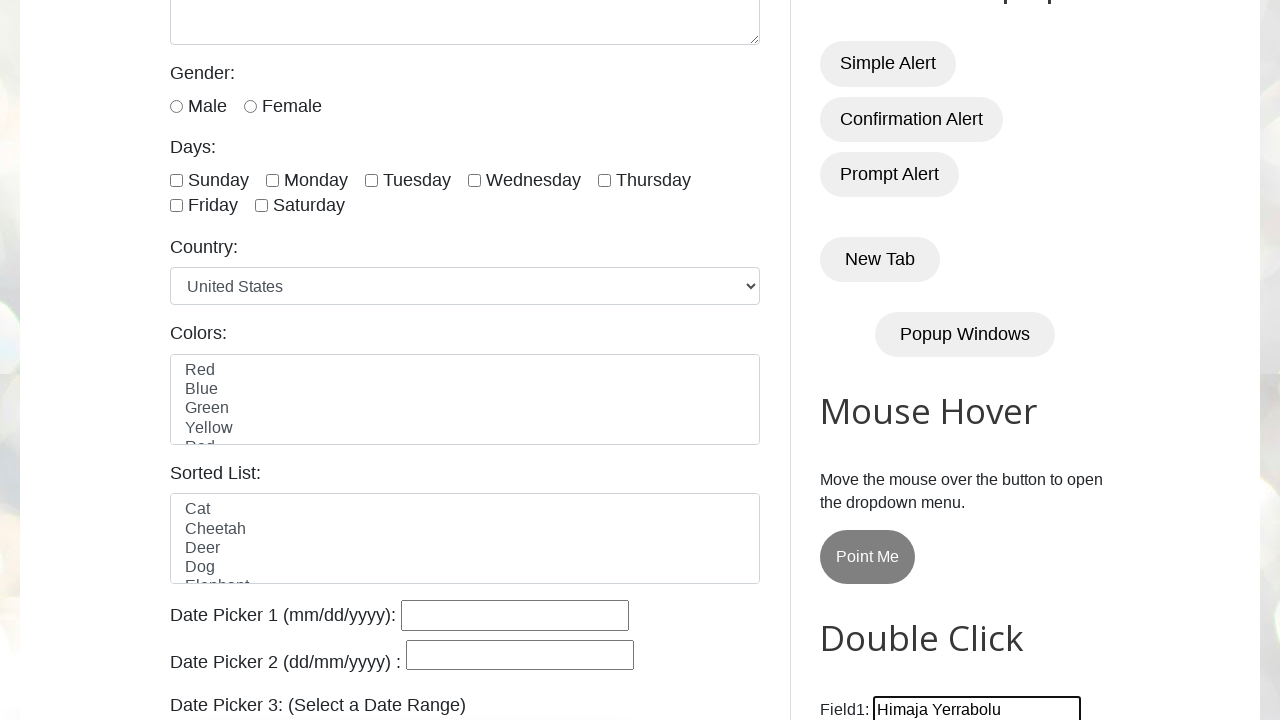

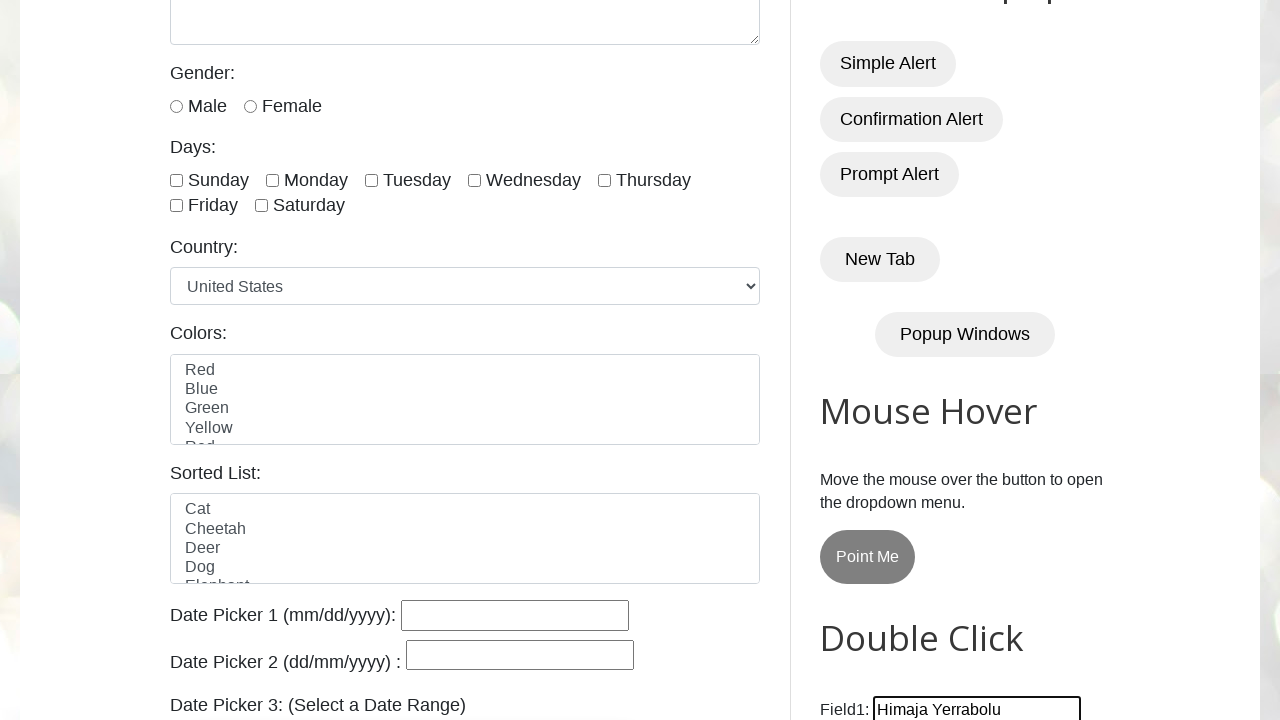